Navigates to a real estate agent's listings page, scrolls to load content, clicks the "ALL LISTINGS" tab to view all properties, then repeatedly clicks "SEE MORE LISTINGS" buttons to load additional listings.

Starting URL: https://www.hershenberggroup.com/team/brandon-hooley

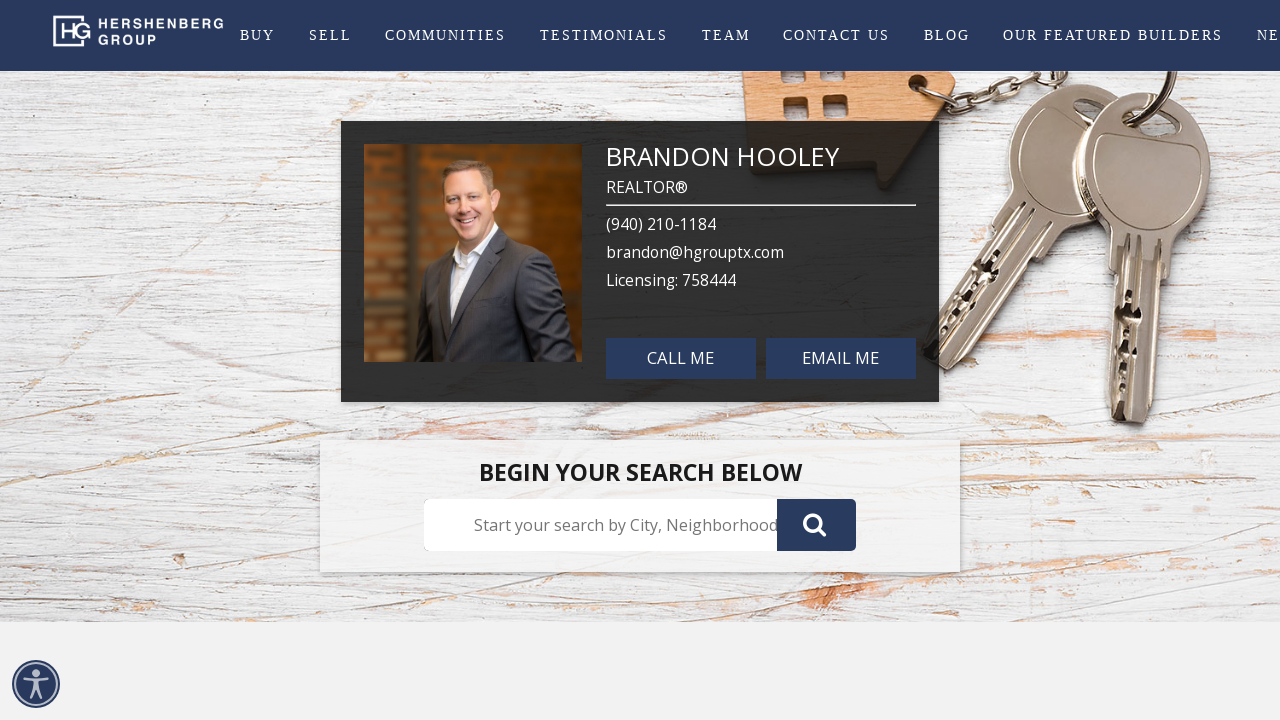

Waited for page to reach networkidle state
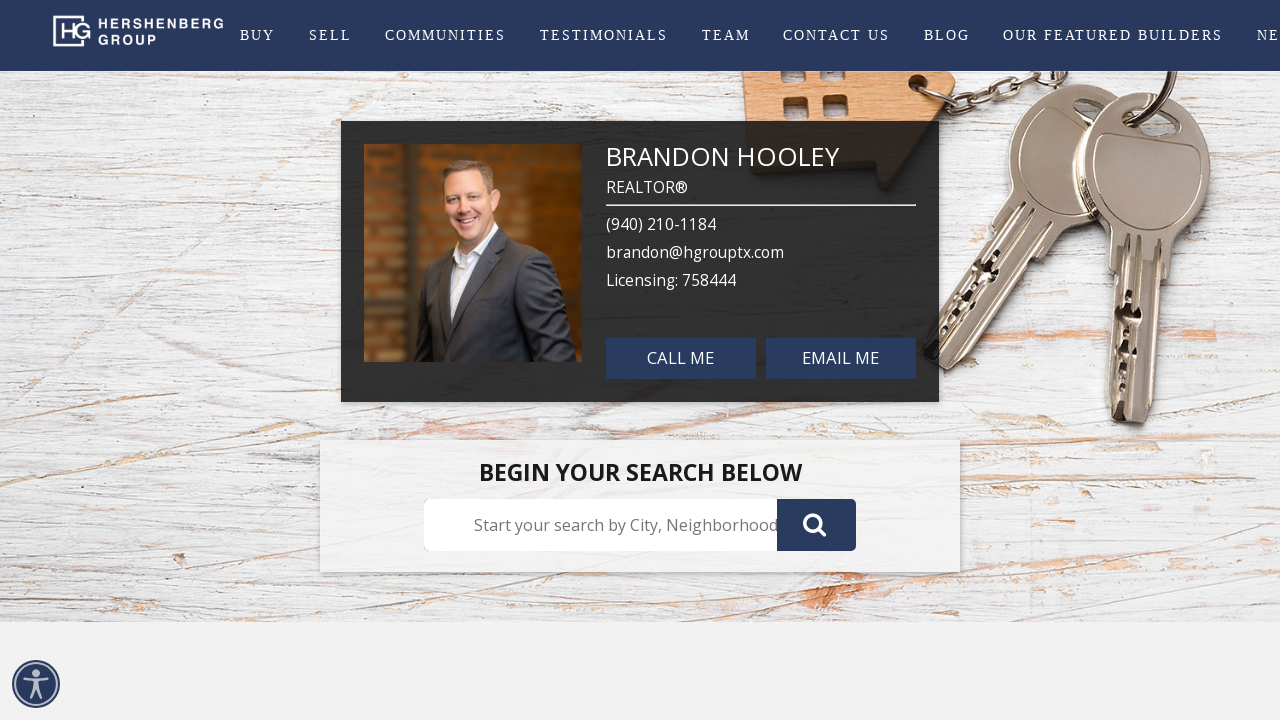

Waited 3 seconds for initial content
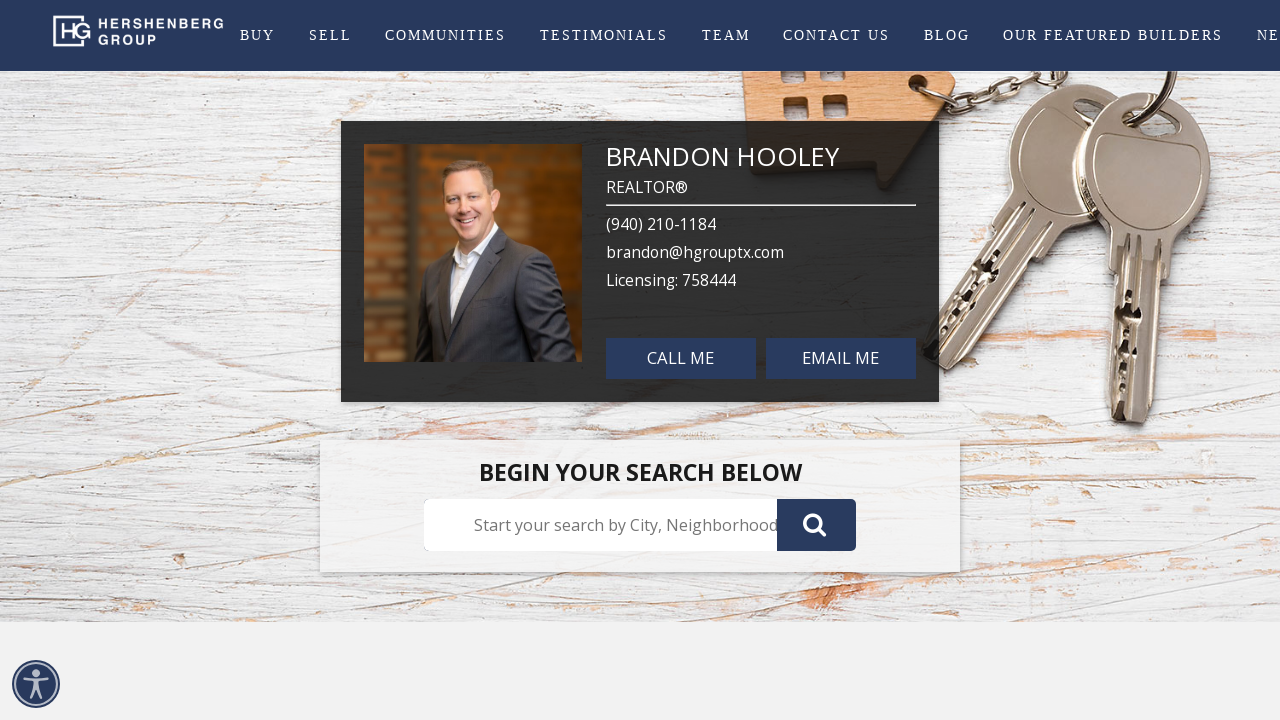

Scrolled to middle of page
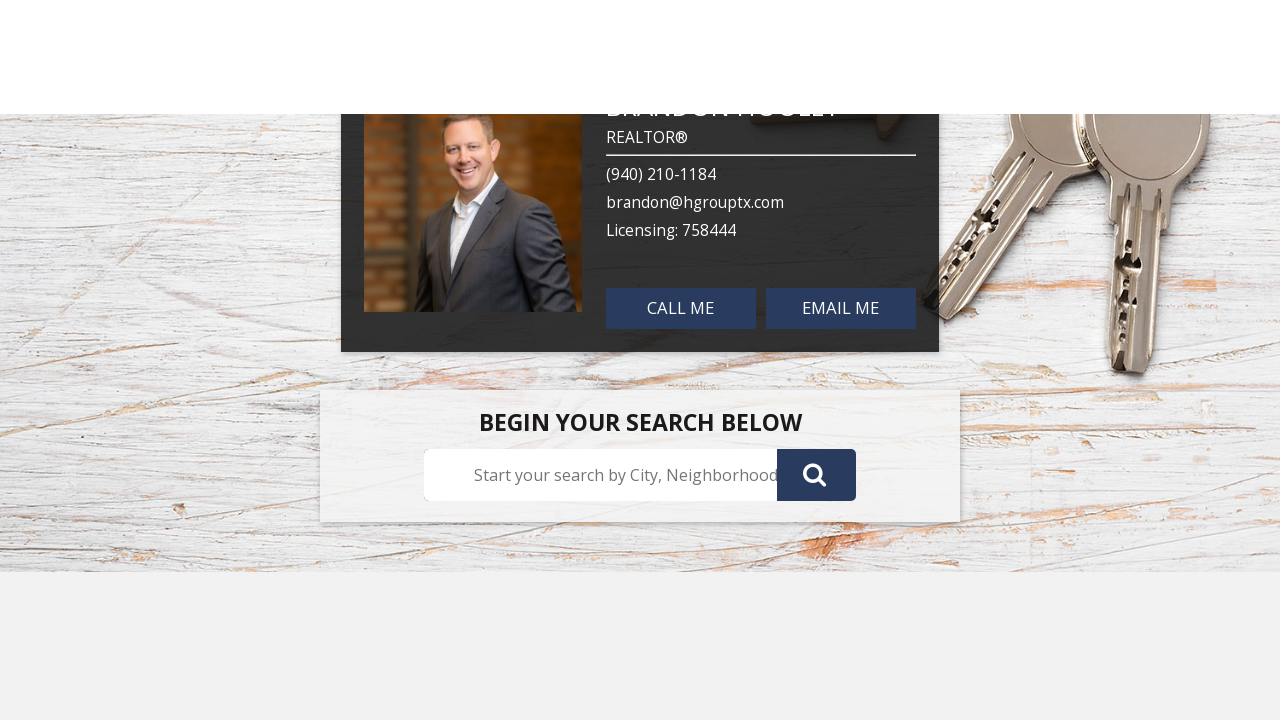

Waited 2 seconds for scroll animation to complete
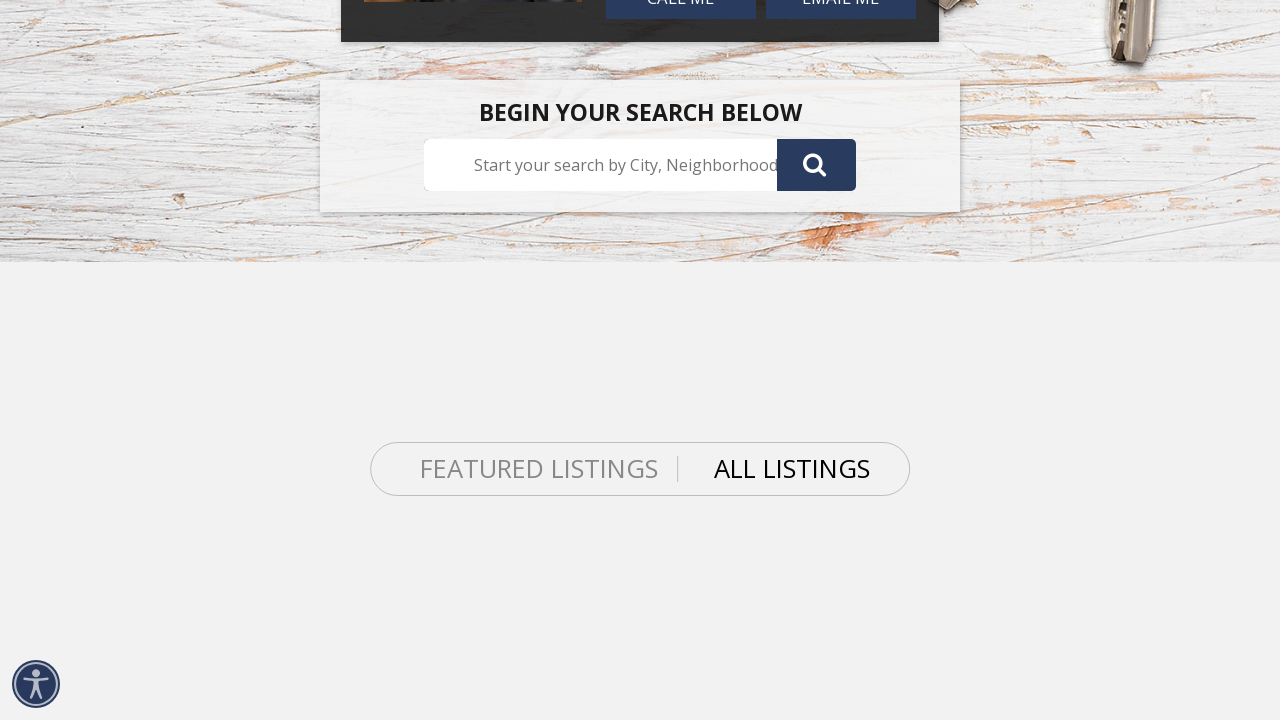

Clicked ALL LISTINGS tab using selector: text="ALL LISTINGS" at (792, 469) on text="ALL LISTINGS" >> nth=0
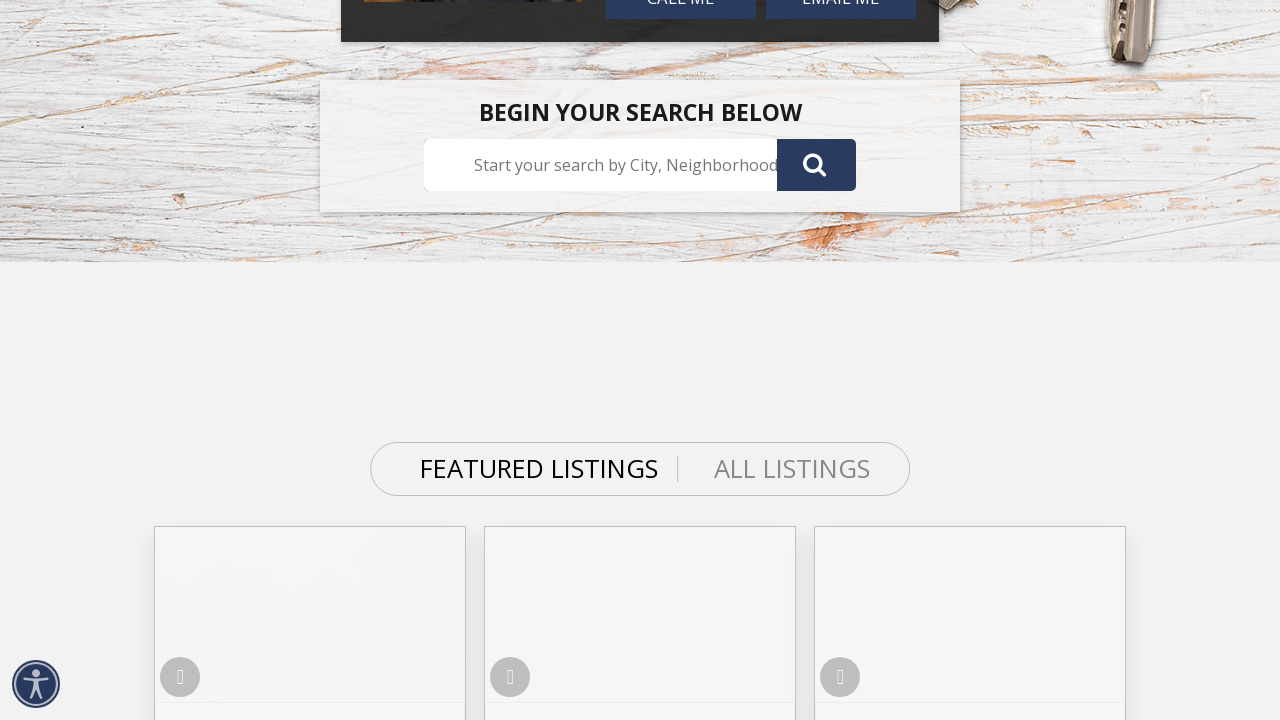

Waited 3 seconds for ALL LISTINGS tab to load
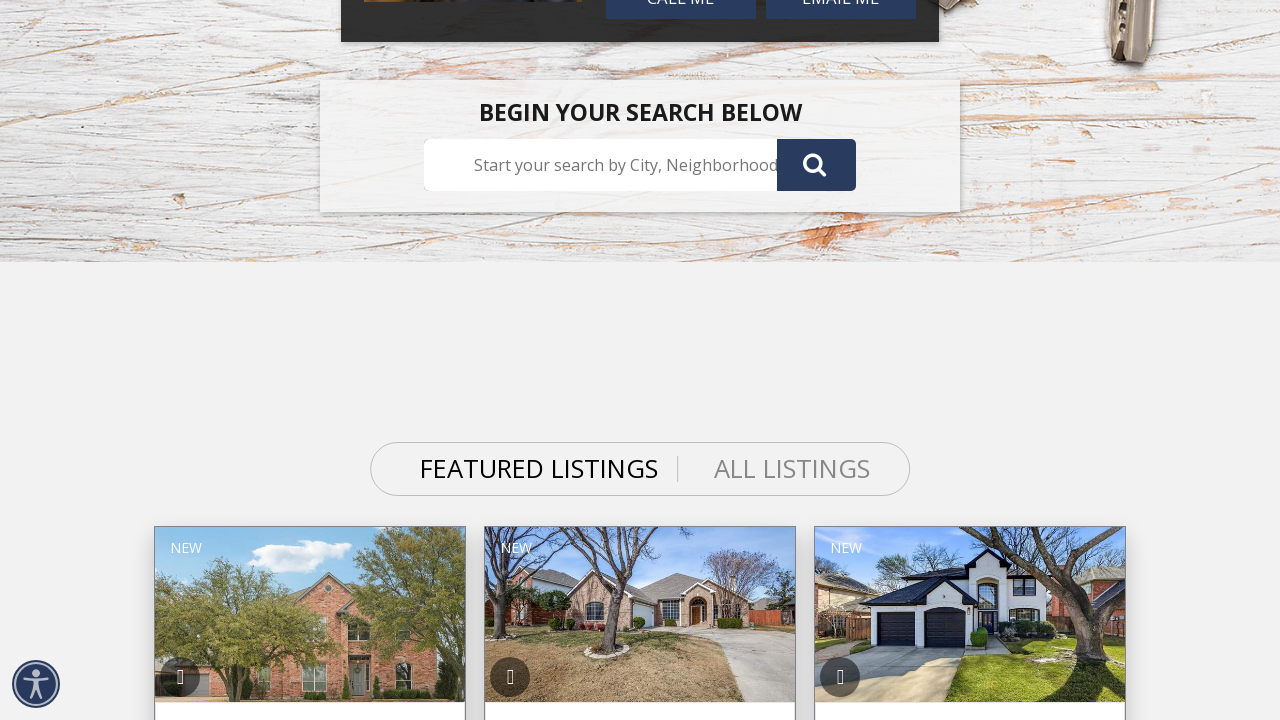

Waited 5 seconds for listings to fully load after tab click
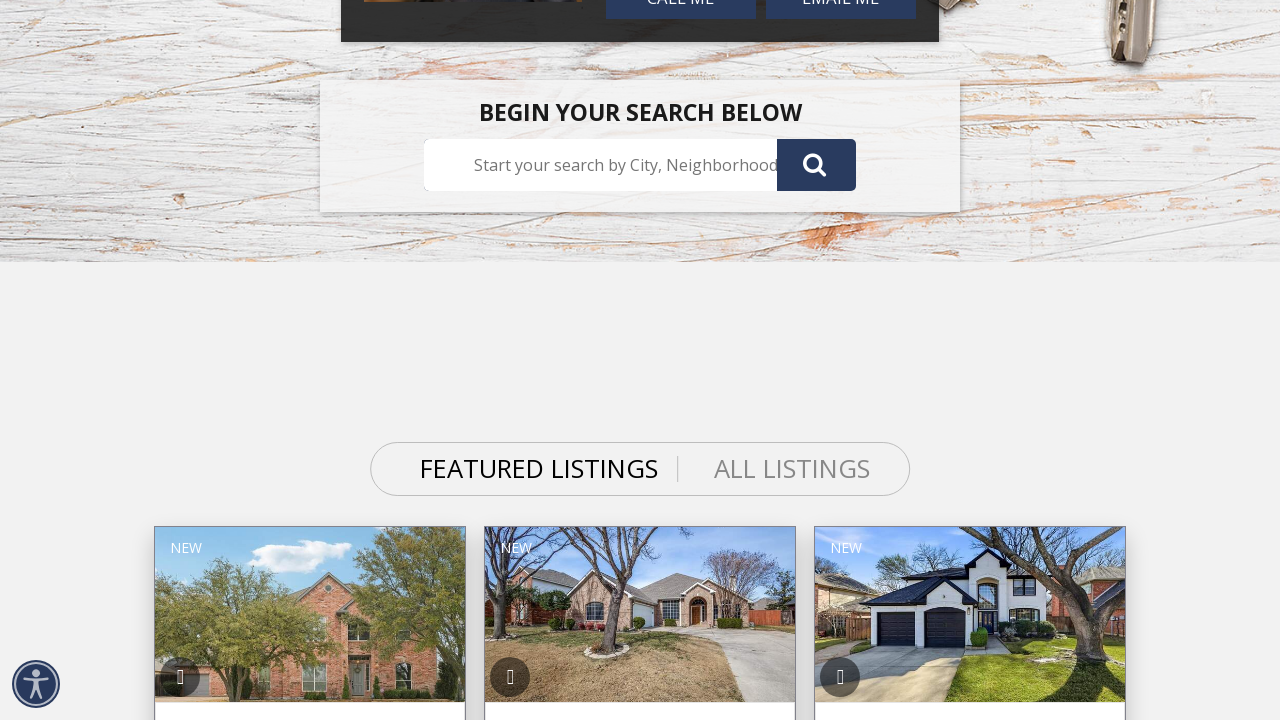

Scrolled to bottom of page
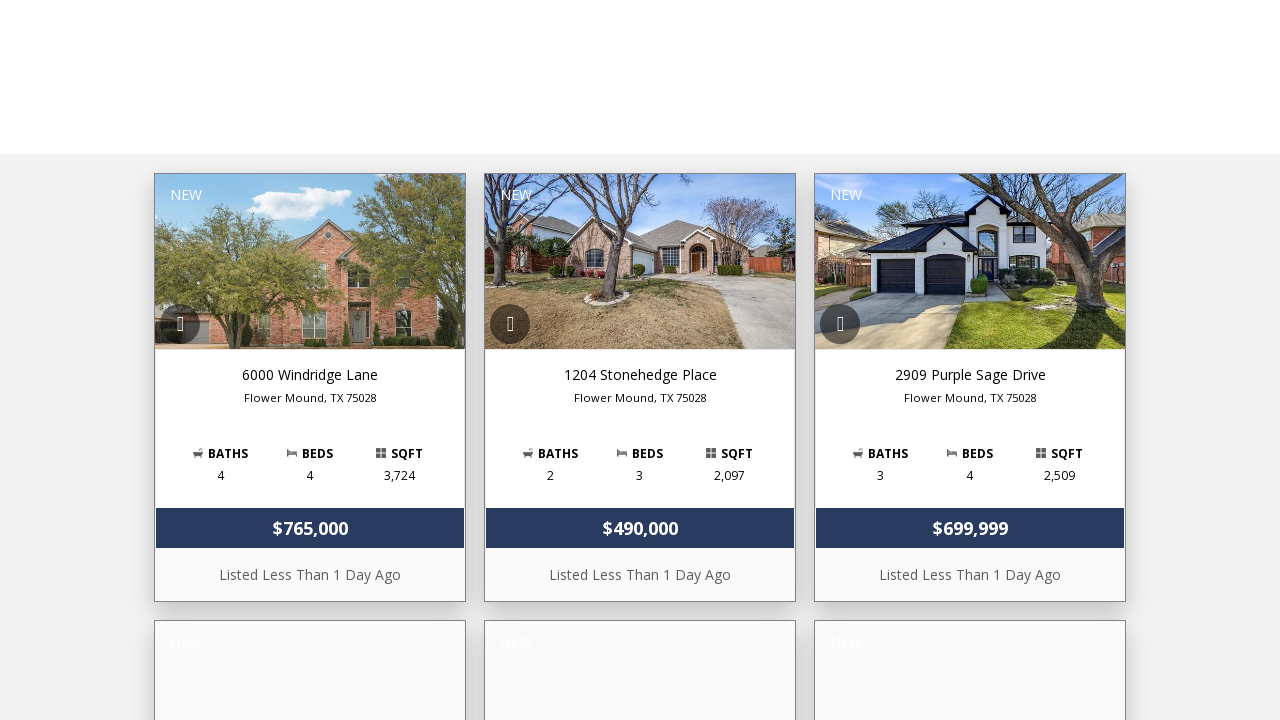

Waited 2 seconds for scroll animation to complete
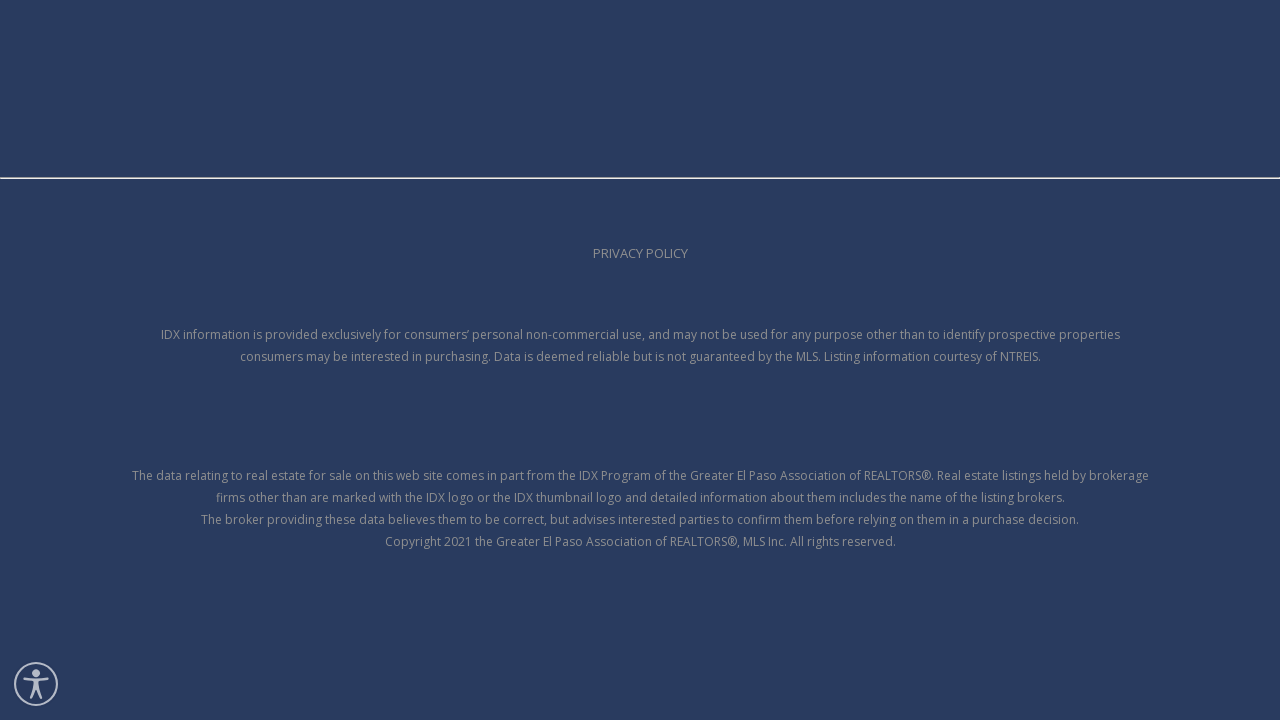

No more SEE MORE LISTINGS buttons found, stopping pagination
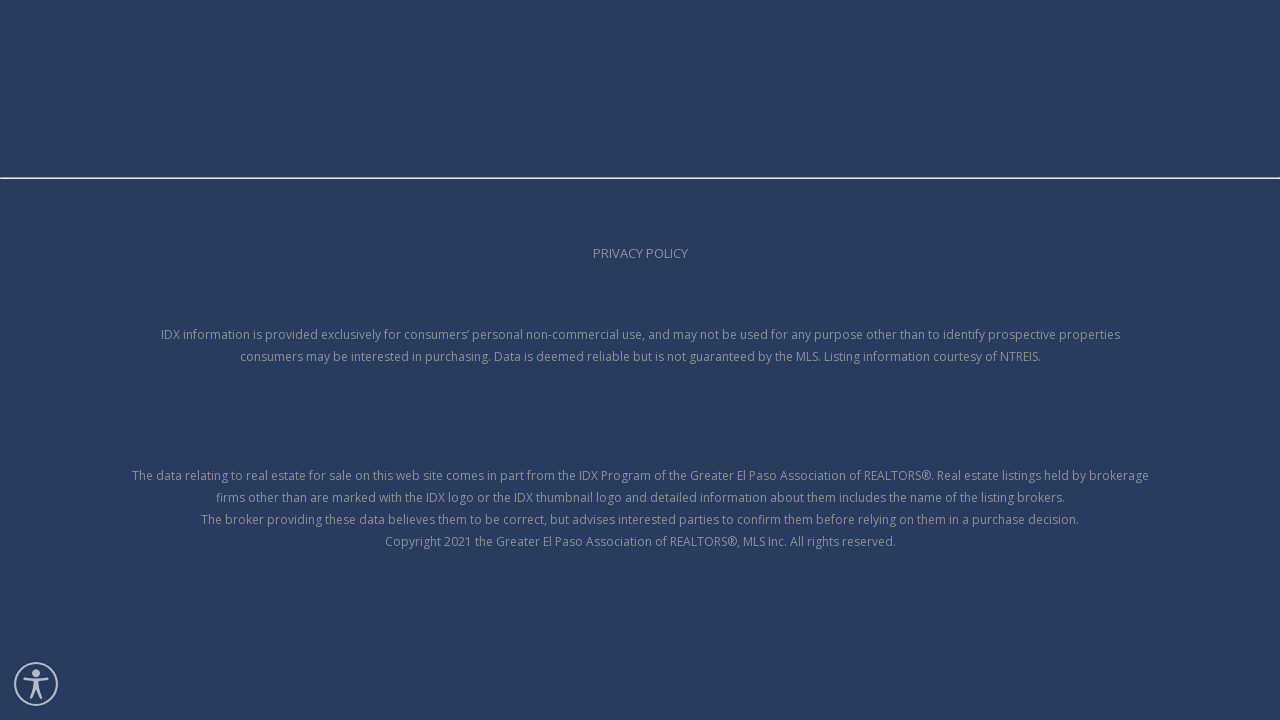

Waited 2 seconds for final content to settle
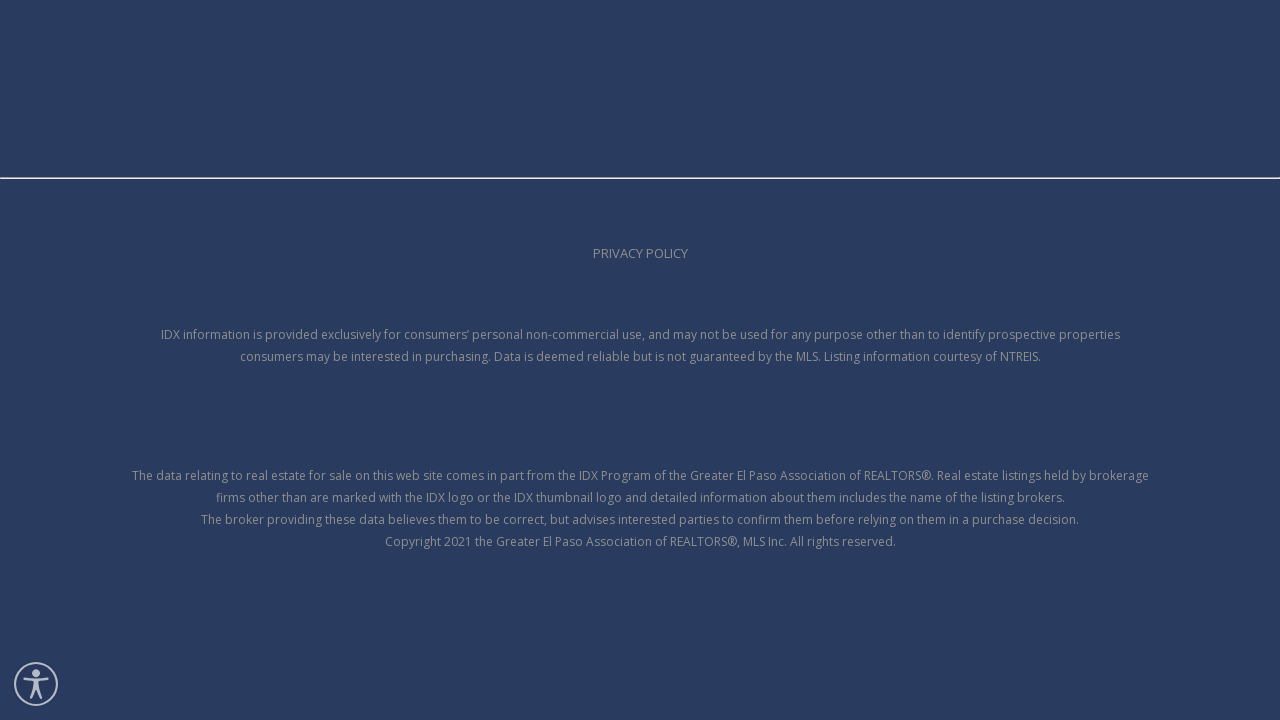

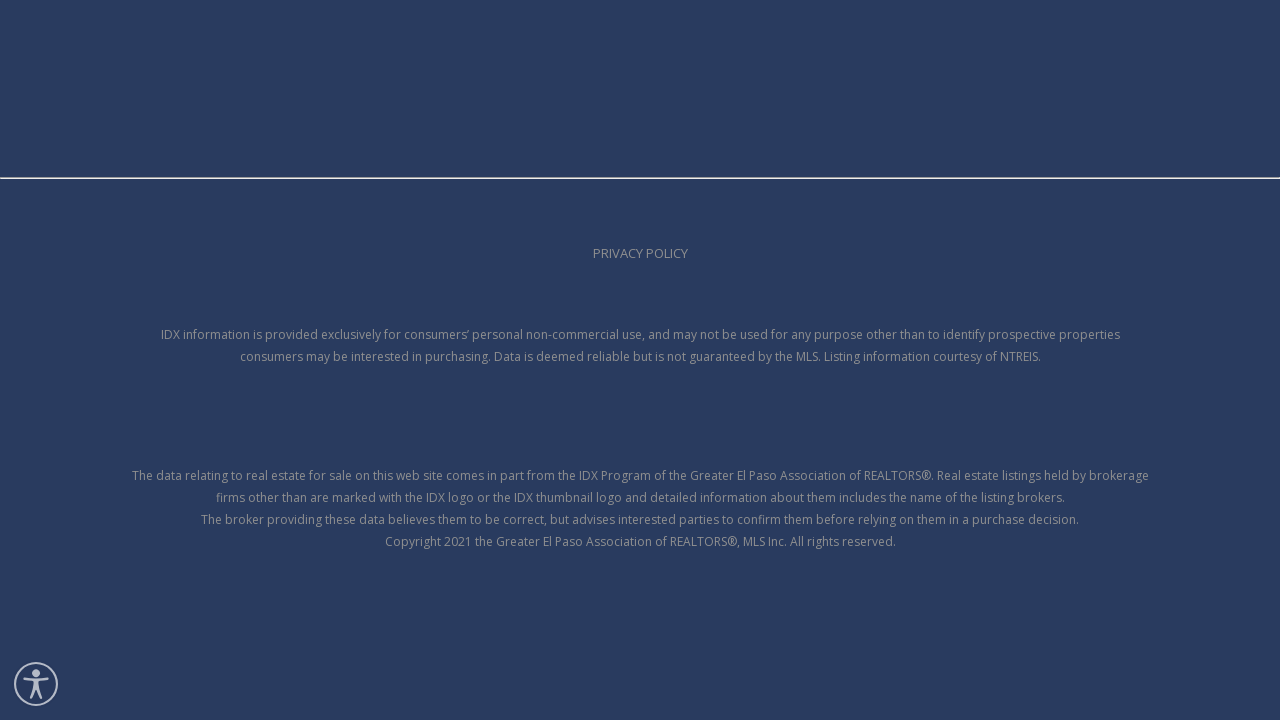